Tests setting custom window position and size for the browser viewport.

Starting URL: https://devqa.io/

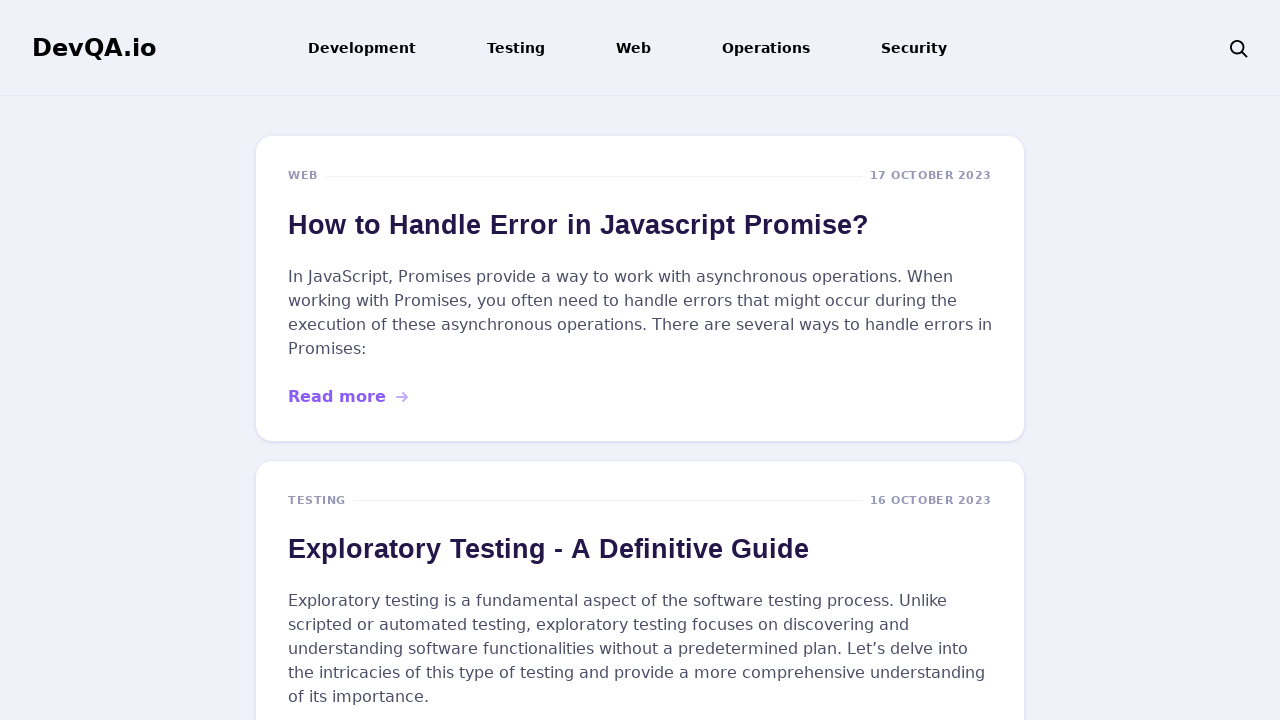

Waited for page to reach networkidle load state
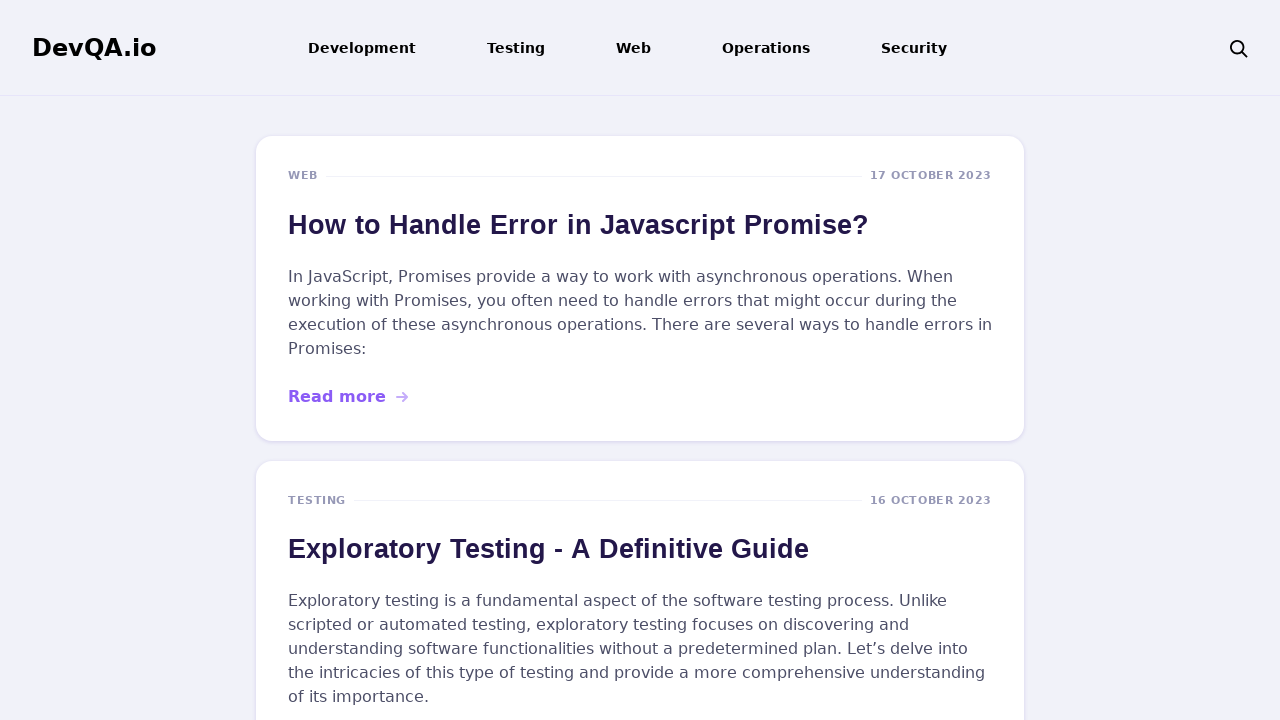

Set custom window viewport size to 1520x680 pixels
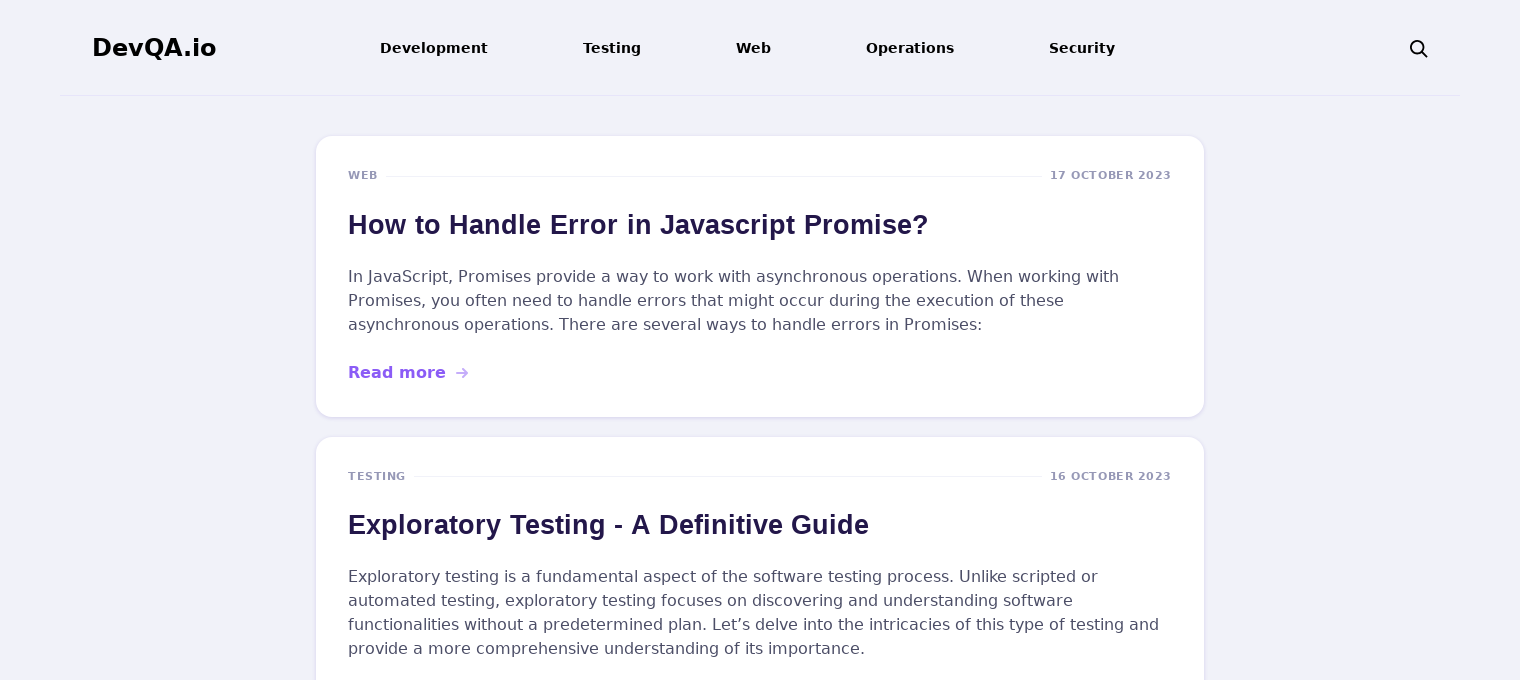

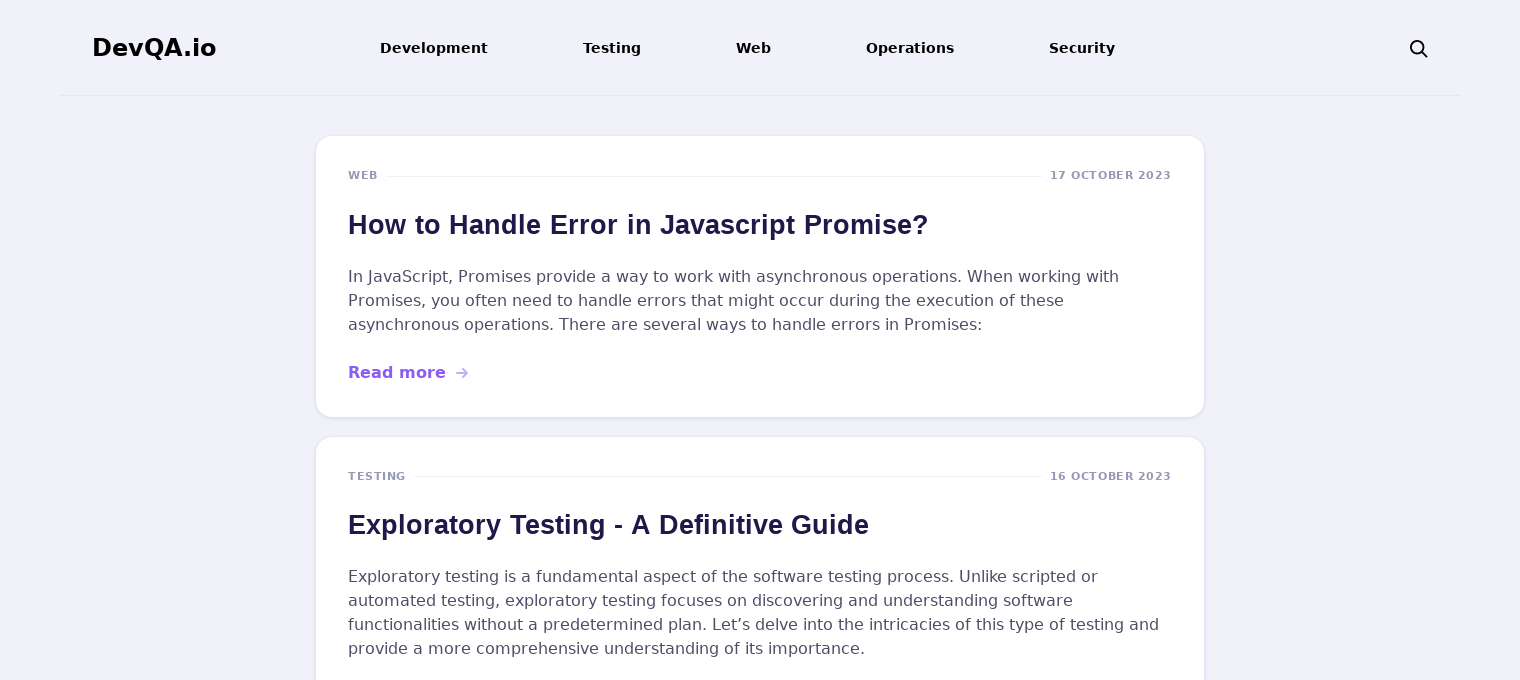